Navigates to the Freedom Mortgage front page and waits for it to load, intended for accessibility testing in Webkit browser.

Starting URL: https://www.freedommortgage.com/

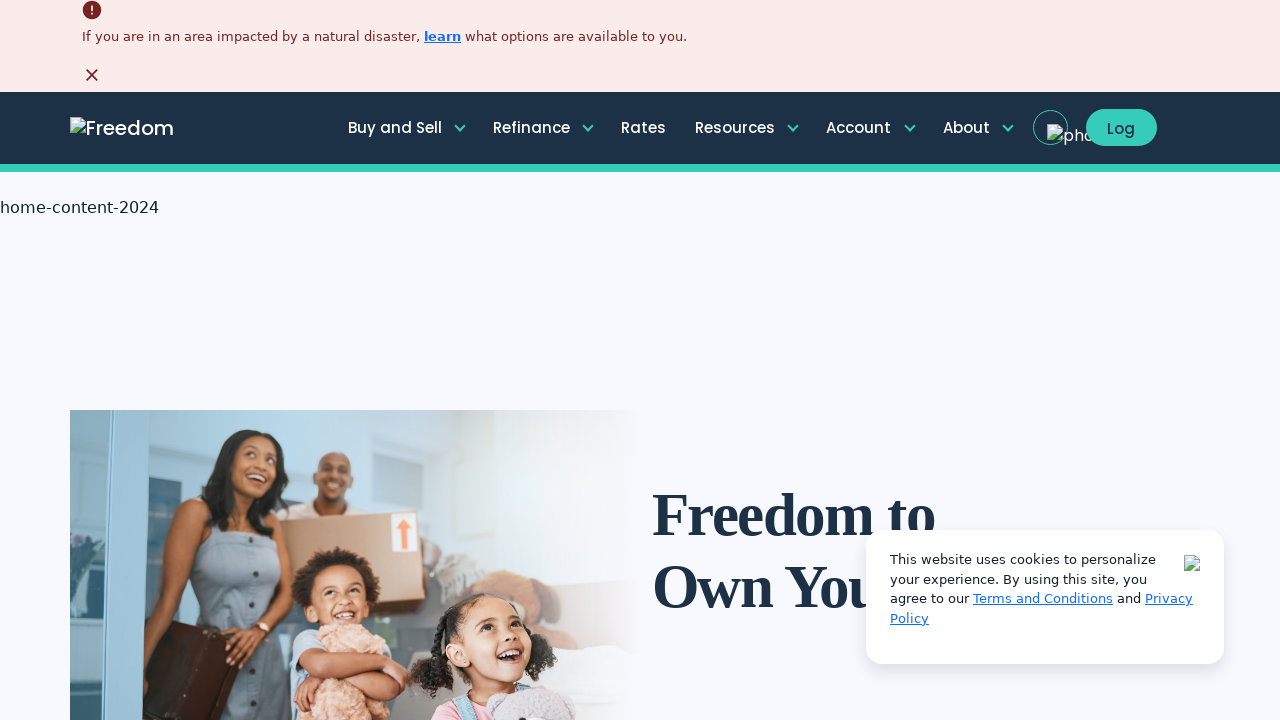

Waited for DOM content to load on Freedom Mortgage front page
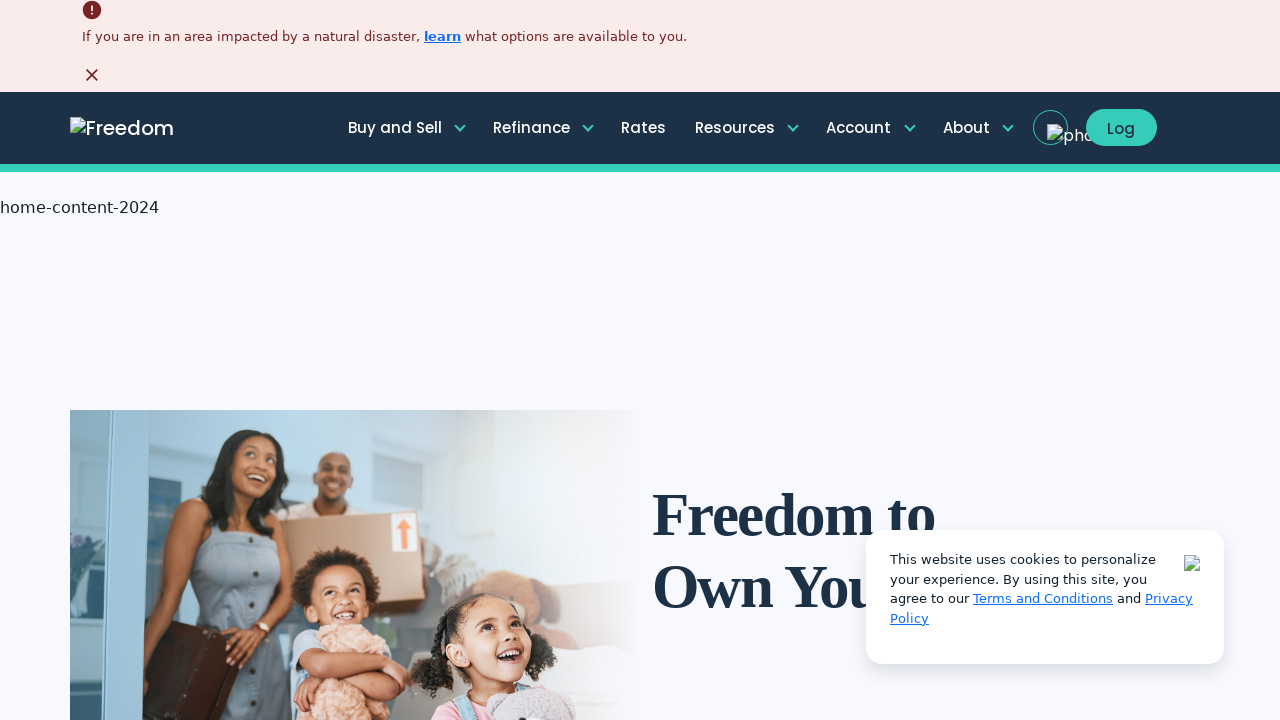

Verified page body element is present
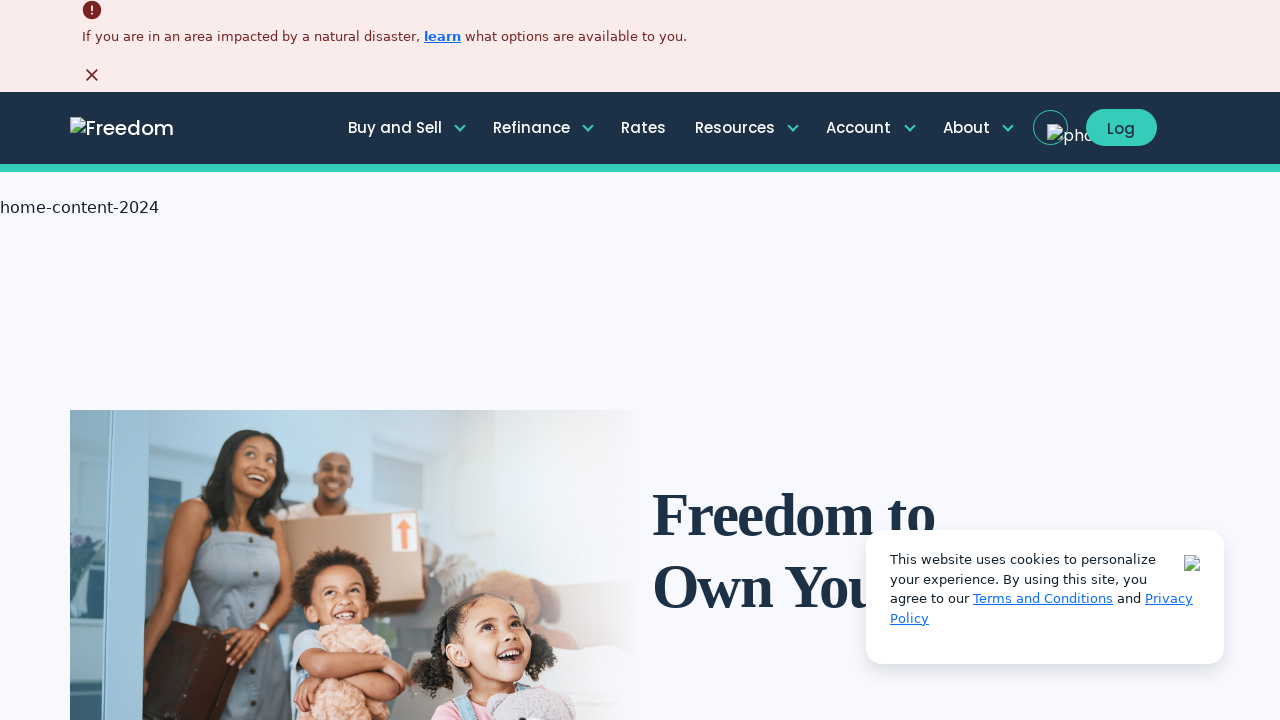

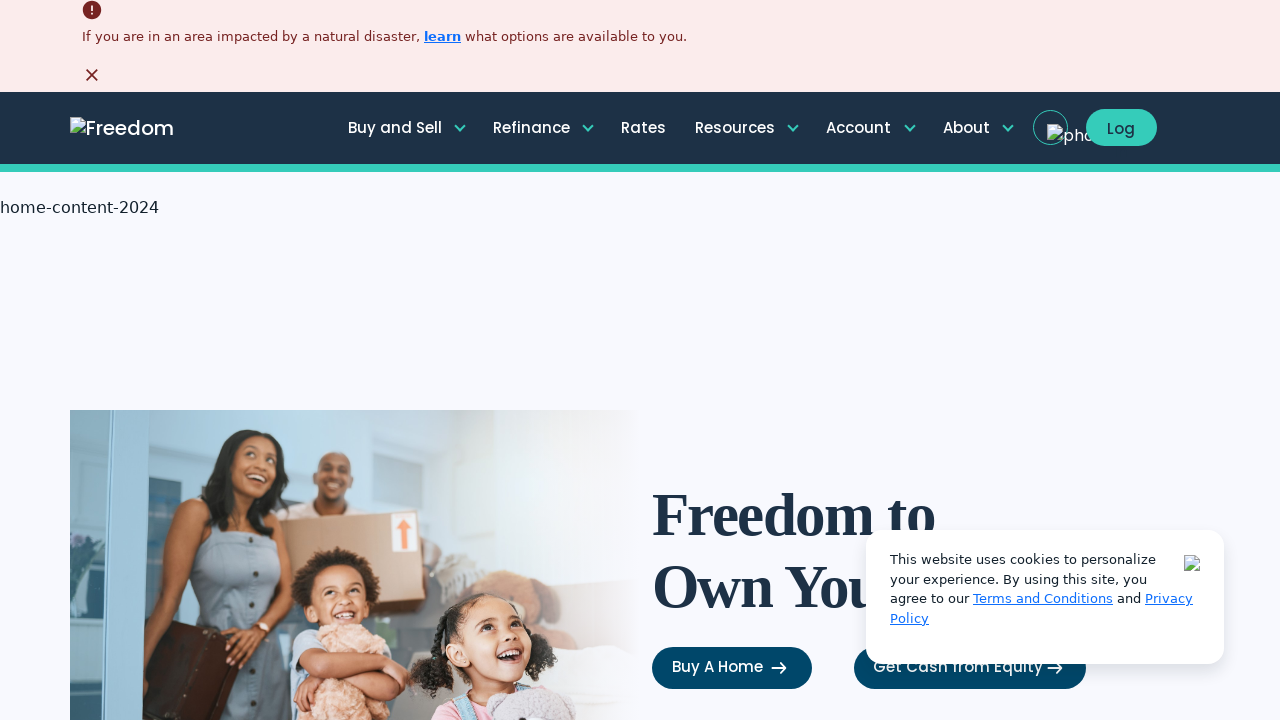